Tests JavaScript confirmation alert handling by clicking a button to trigger a confirmation dialog, accepting it, and verifying the result message on the page.

Starting URL: http://the-internet.herokuapp.com/javascript_alerts

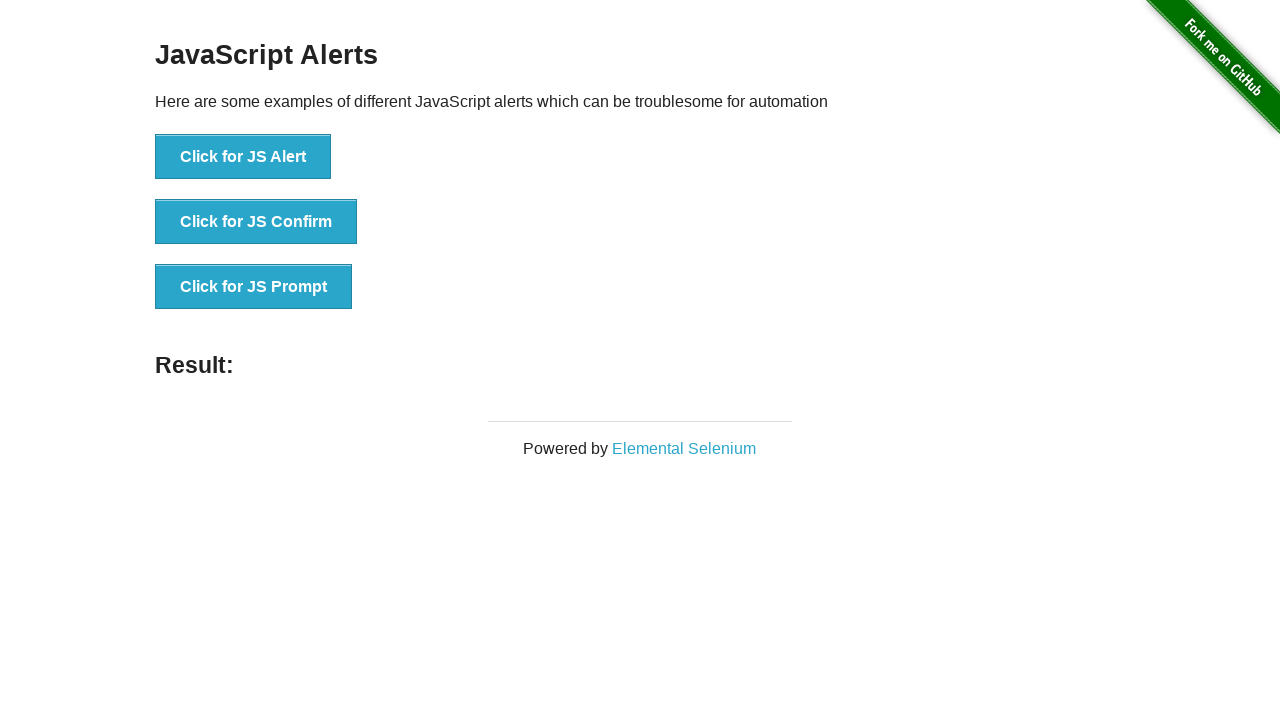

Set up dialog handler to accept confirmation alerts
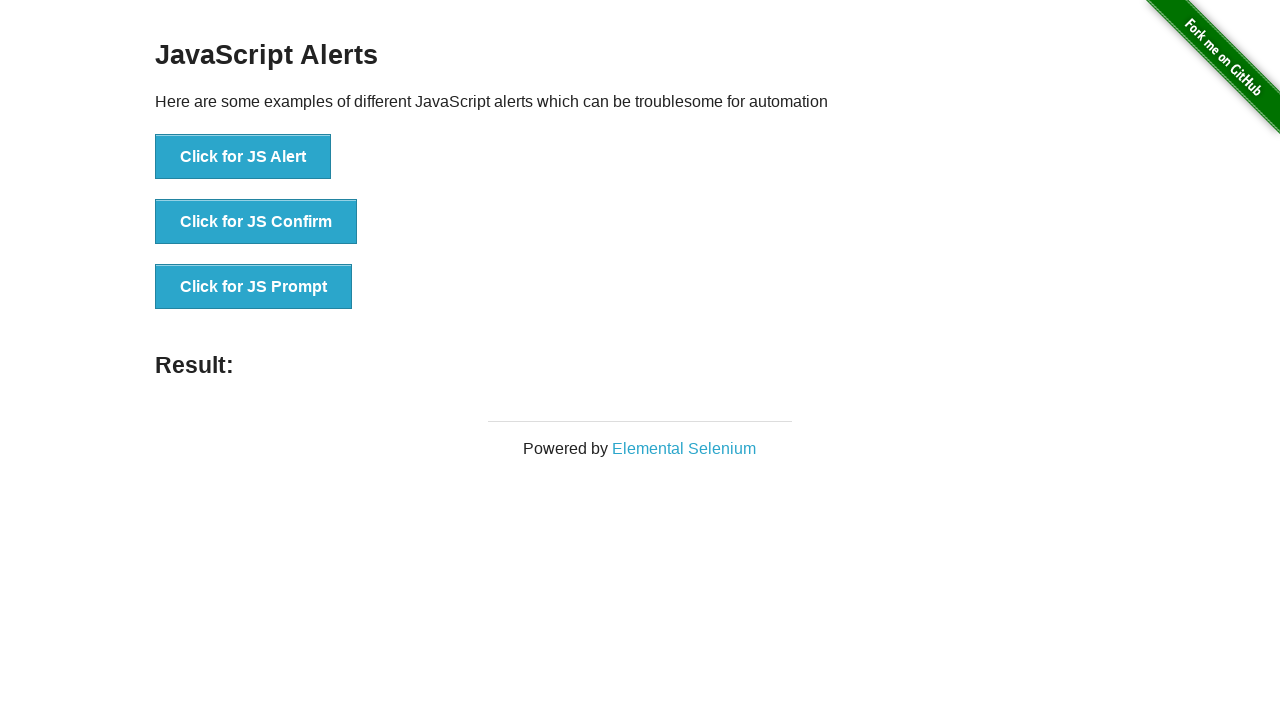

Clicked the second button to trigger JavaScript confirmation alert at (256, 222) on css=button >> nth=1
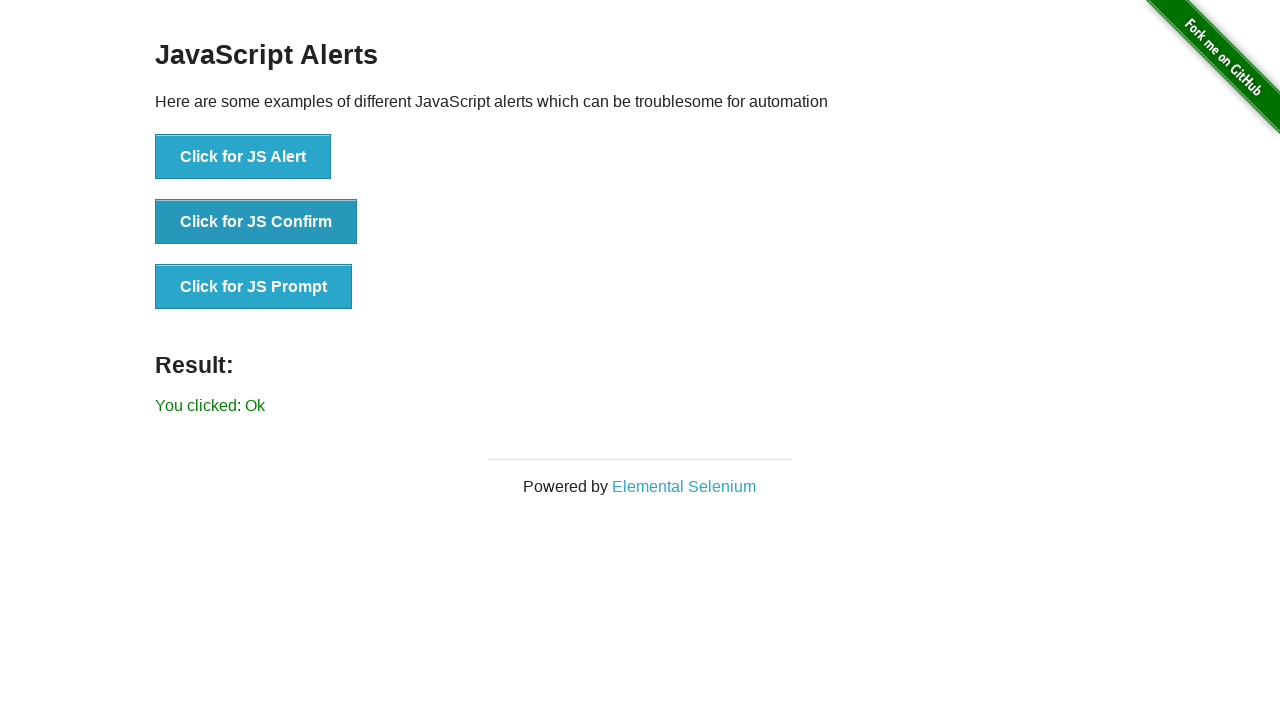

Confirmation alert was accepted and result message appeared
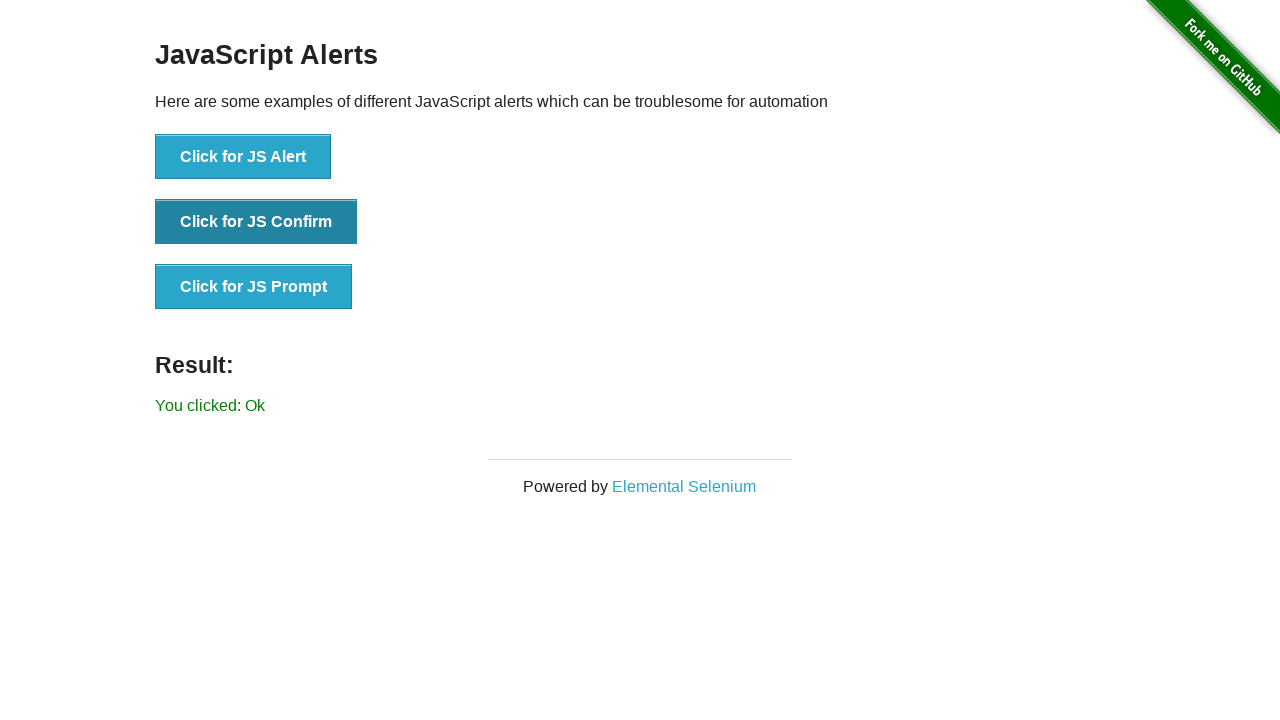

Verified result message: You clicked: Ok
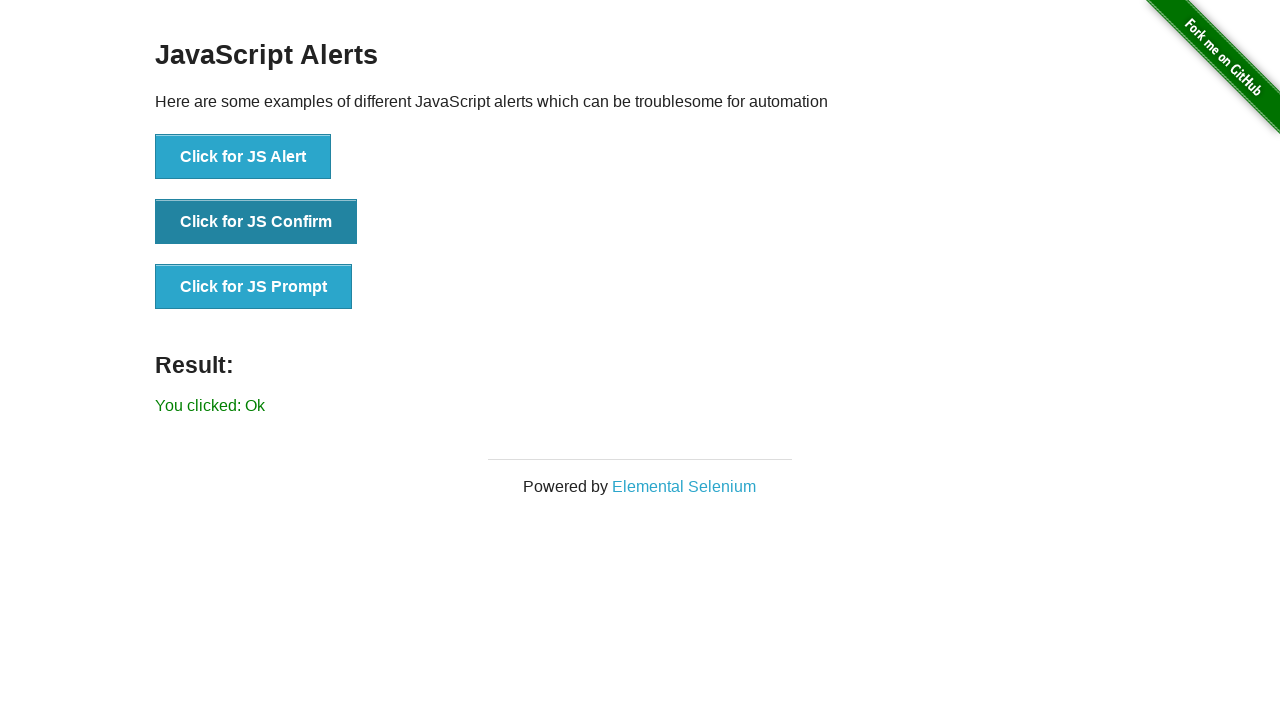

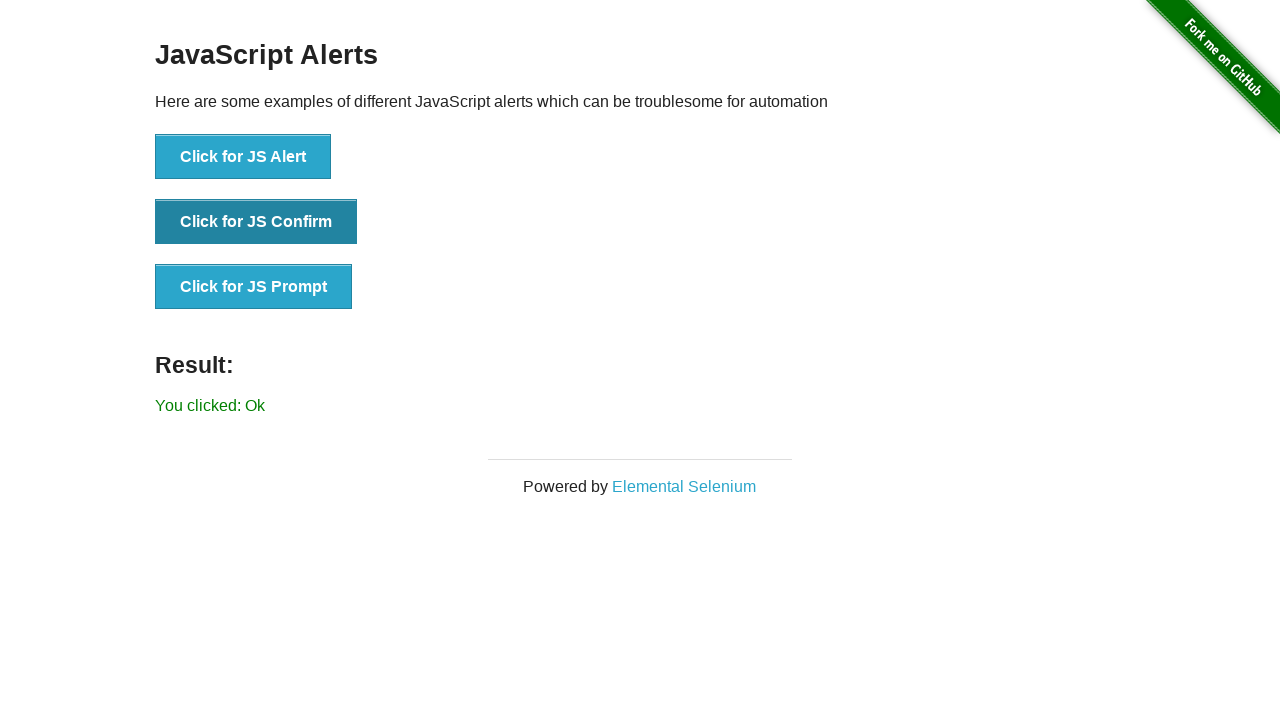